Tests sorting the Due column in ascending order by clicking the column header and verifying the values are sorted correctly

Starting URL: http://the-internet.herokuapp.com/tables

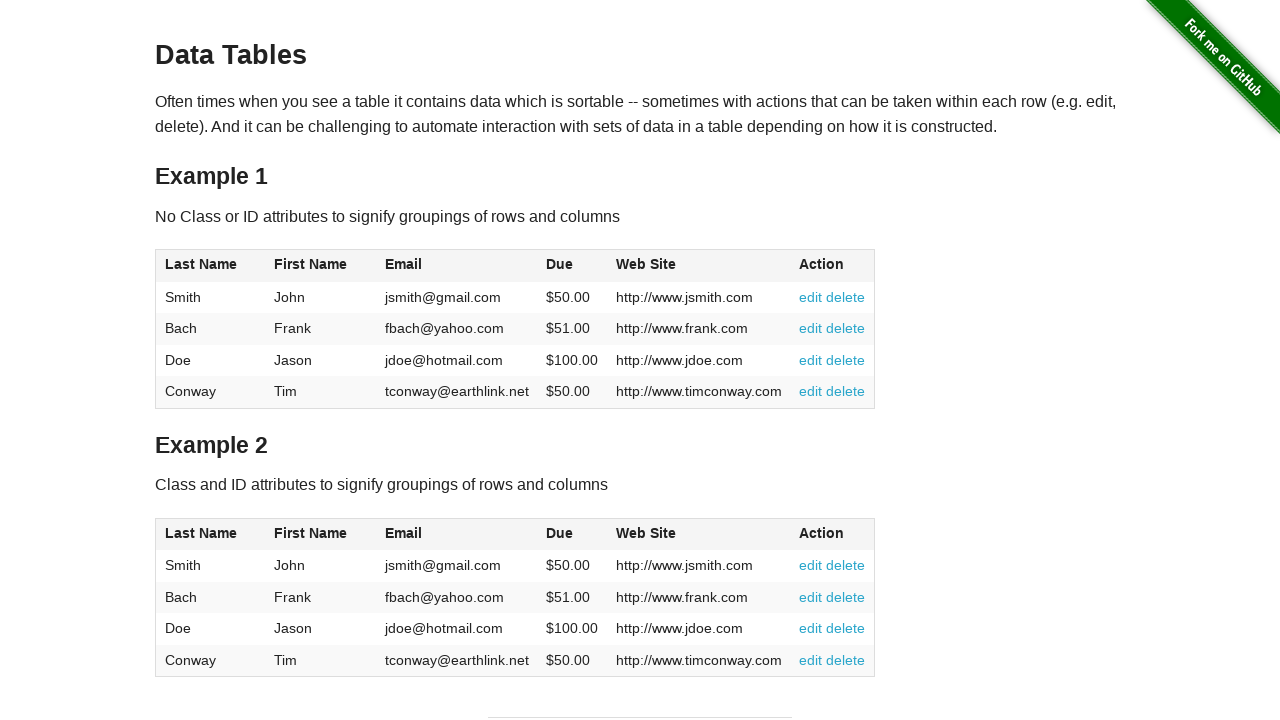

Clicked Due column header to sort in ascending order at (572, 266) on #table1 thead tr th:nth-of-type(4)
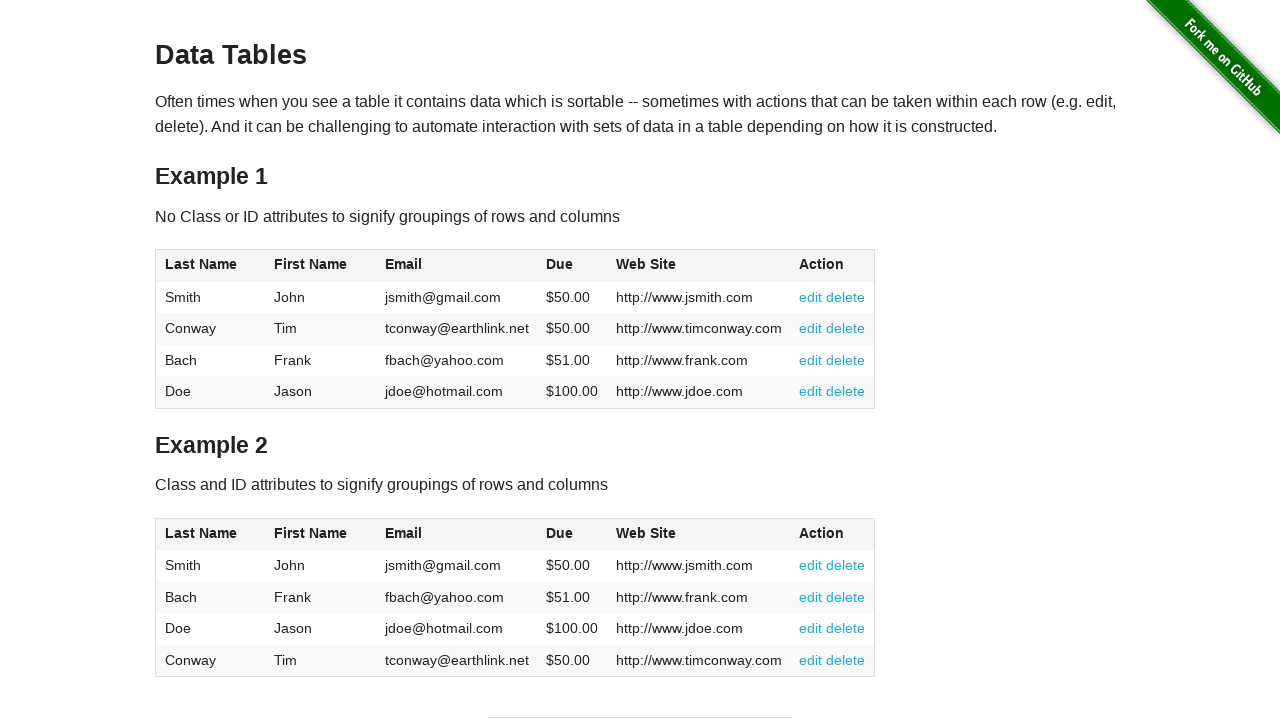

Verified Due column cells are present after sorting
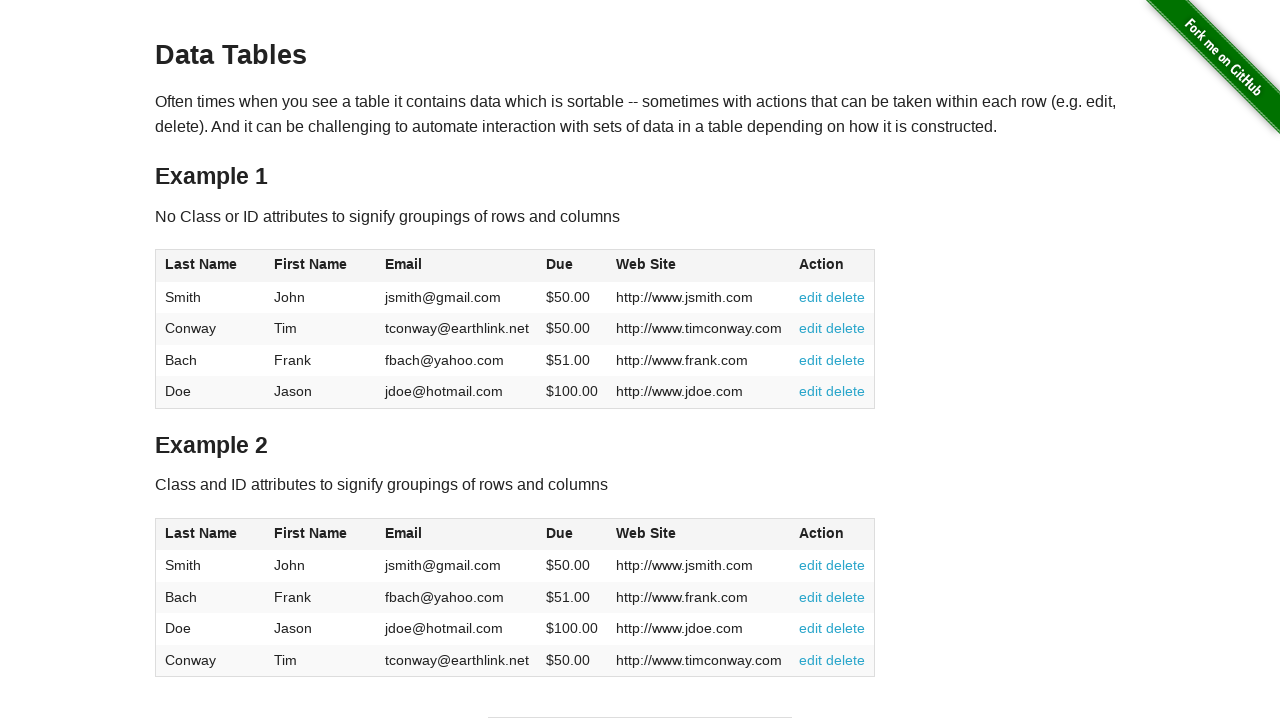

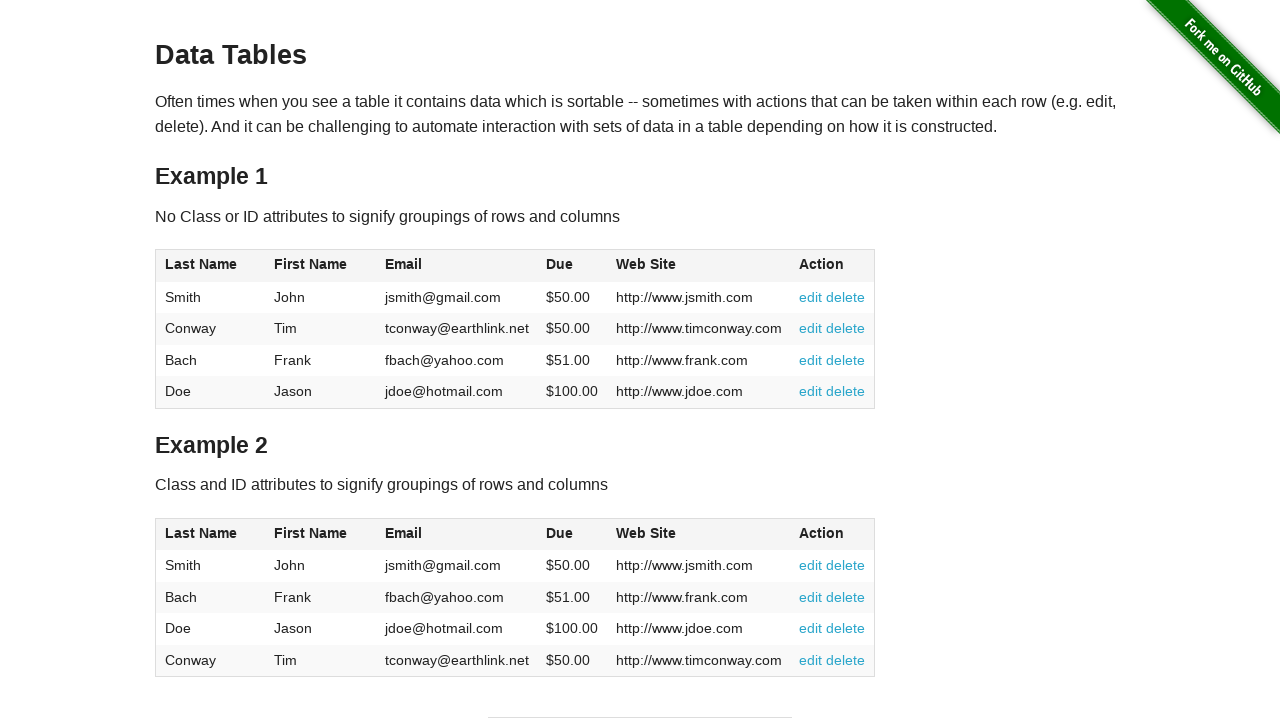